Tests dynamic controls functionality by clicking a toggle button to hide and show a checkbox, waiting for visibility changes between each action

Starting URL: https://v1.training-support.net/selenium/dynamic-controls

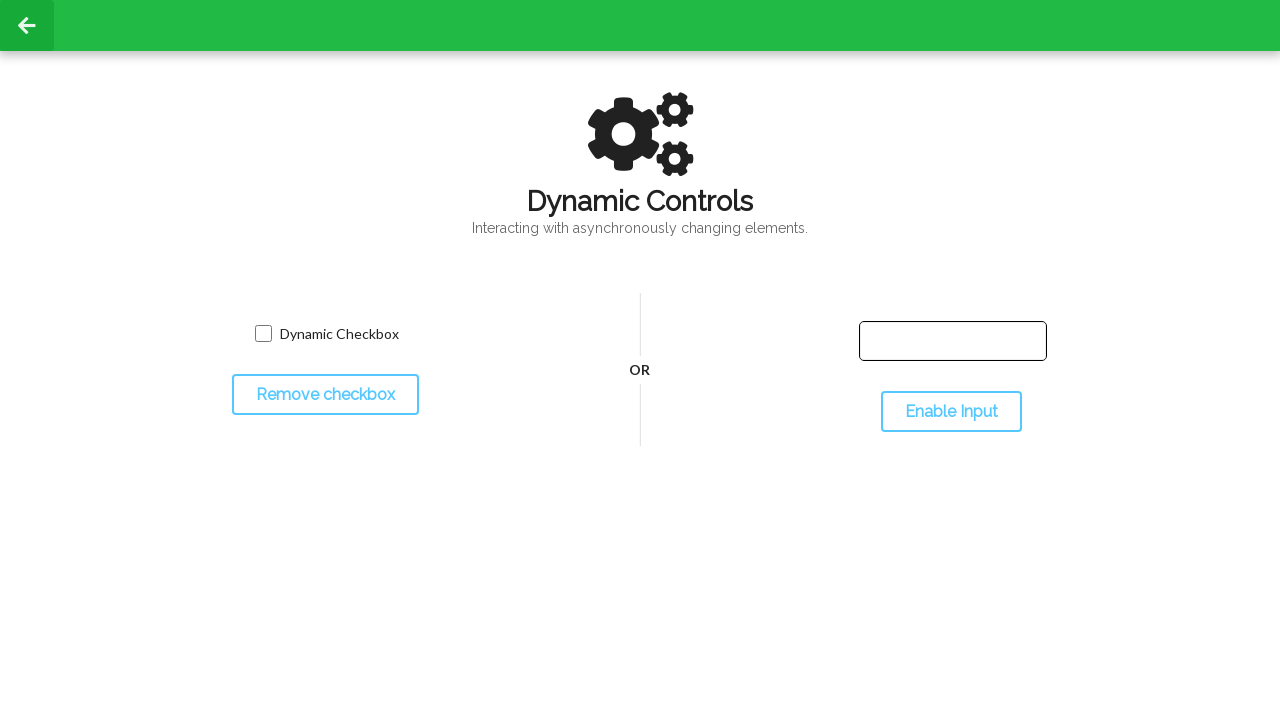

Clicked toggle checkbox button to hide the checkbox at (325, 395) on #toggleCheckbox
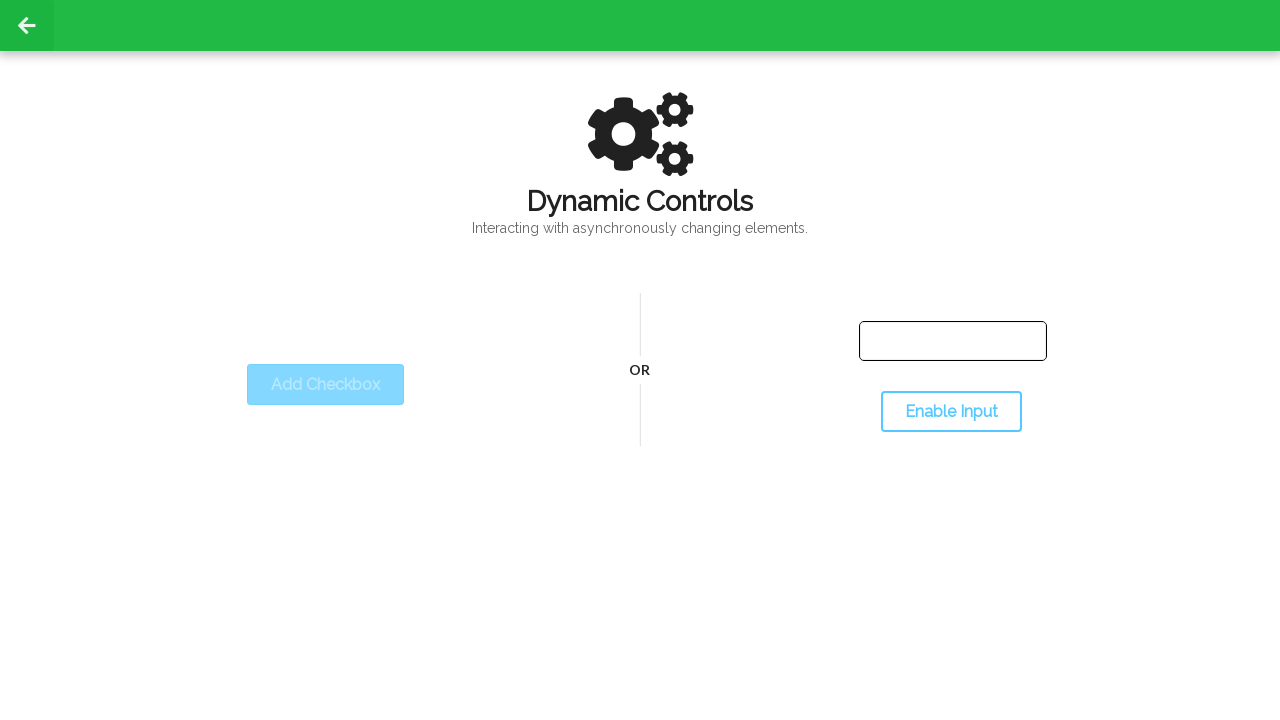

Waited for dynamic checkbox to disappear
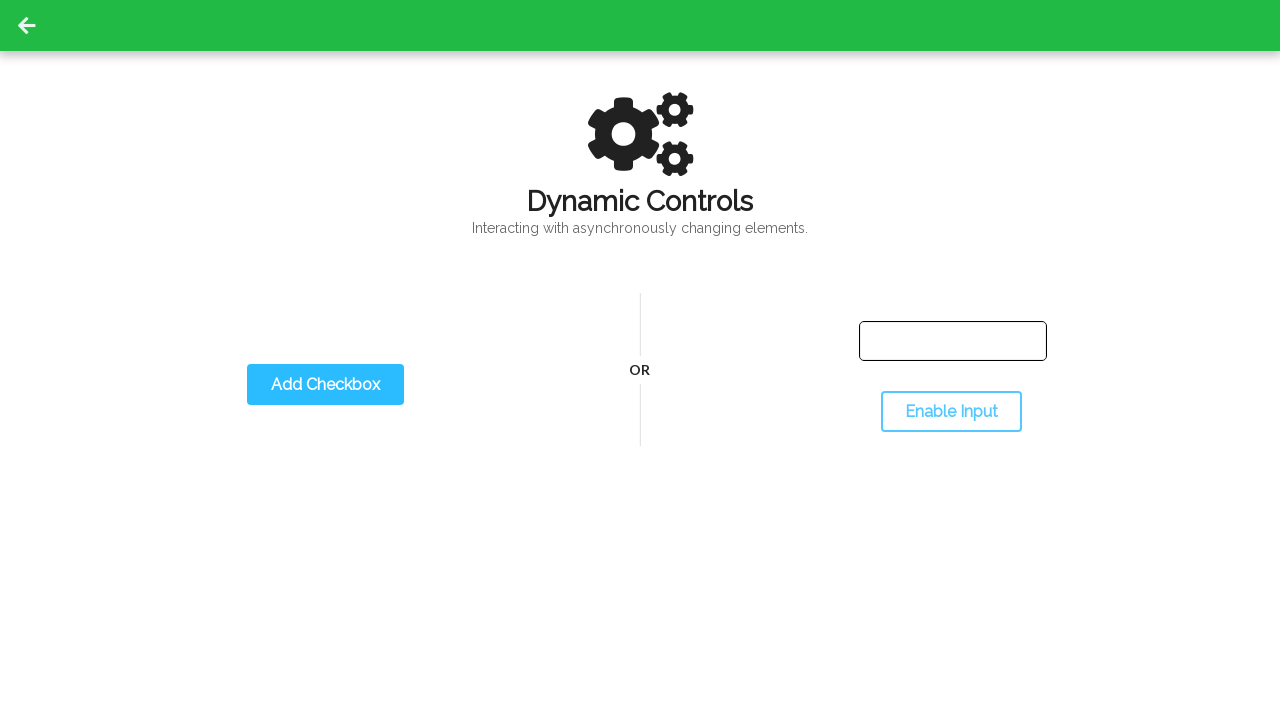

Clicked toggle button again to show the checkbox at (325, 385) on #toggleCheckbox
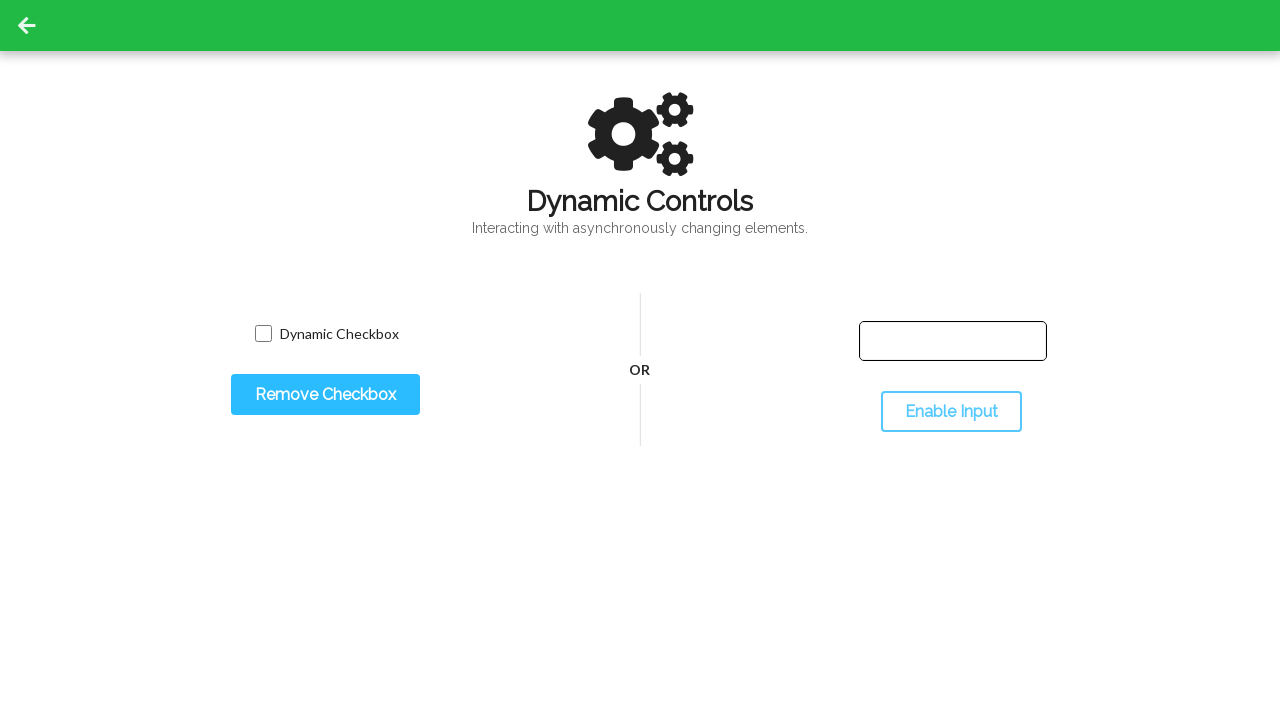

Waited for dynamic checkbox to appear
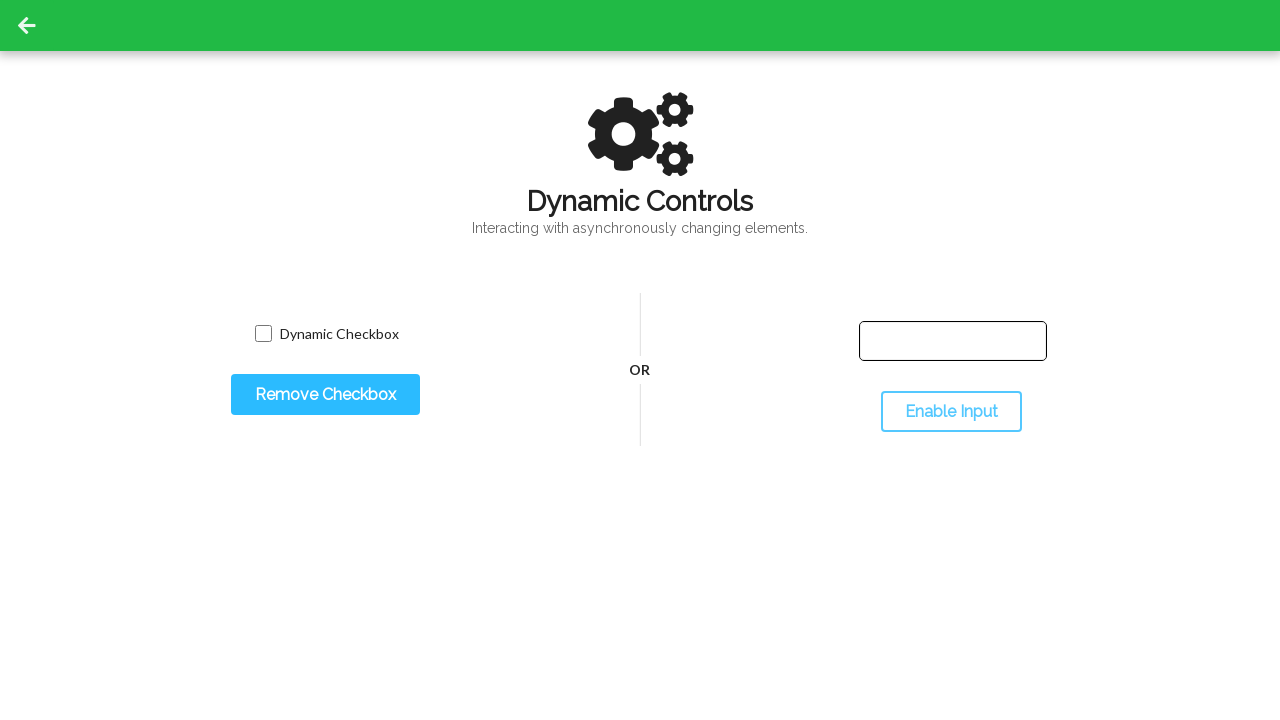

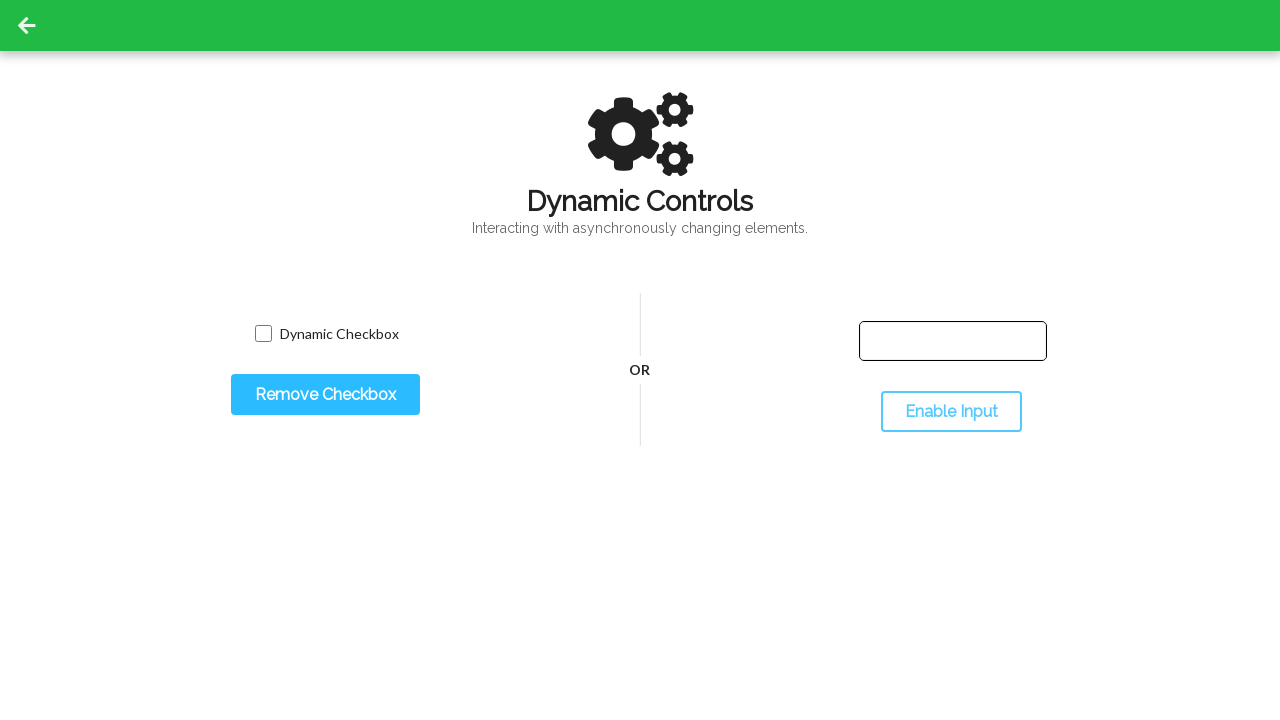